Tests jQuery UI components including autocomplete, draggable, and droppable functionality by navigating between different demos and interacting with elements within iframes

Starting URL: https://www.jqueryui.com

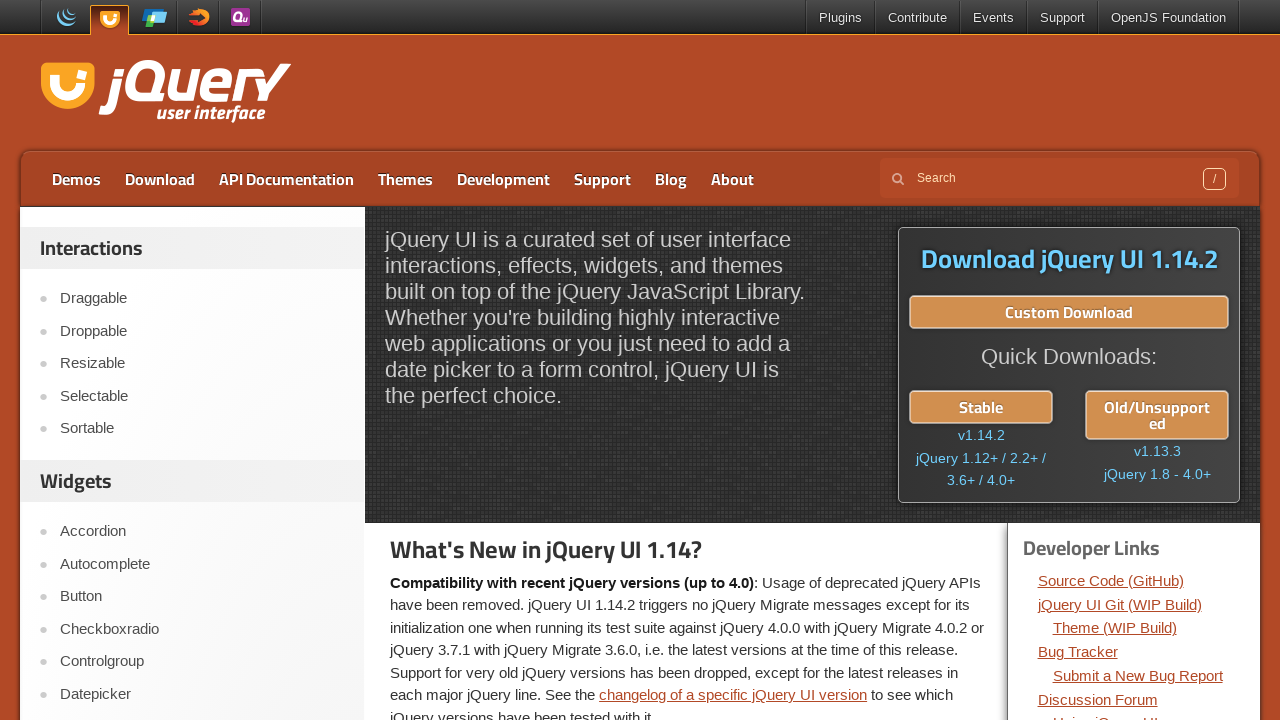

Clicked on Autocomplete link at (202, 564) on xpath=//a[text()='Autocomplete']
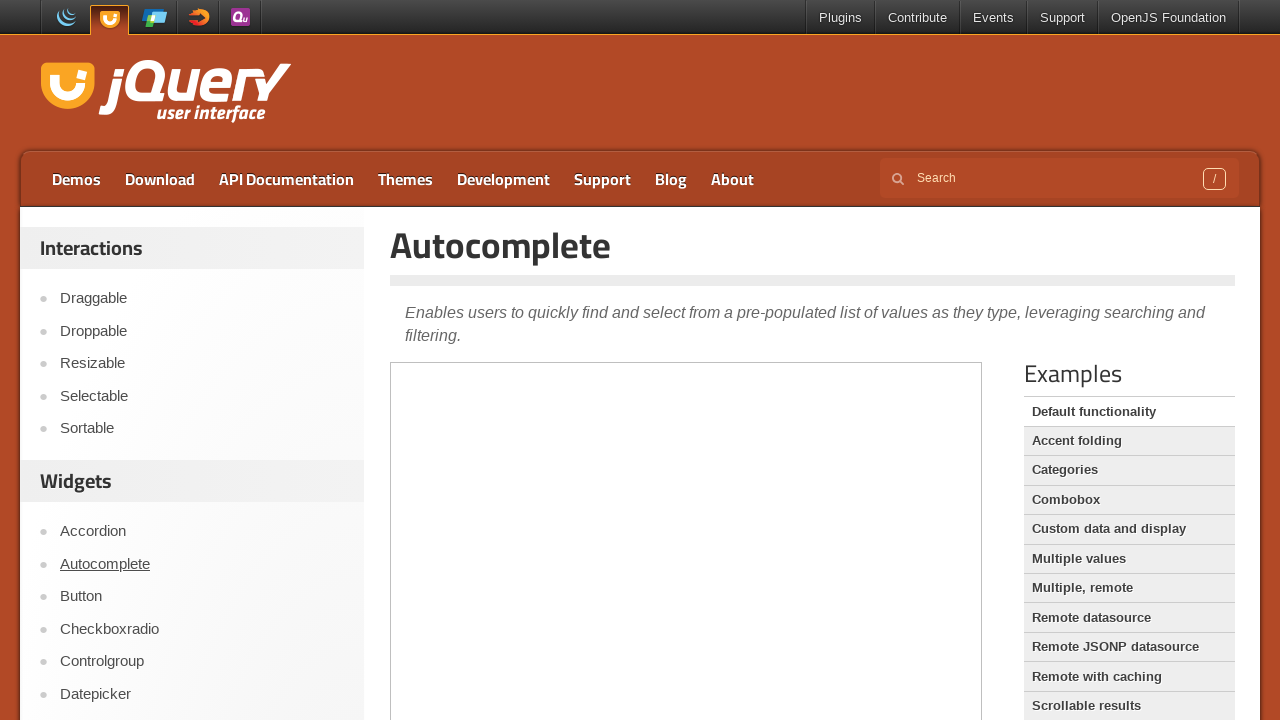

Attempted to fill tags field outside iframe (expected to fail) on #tags
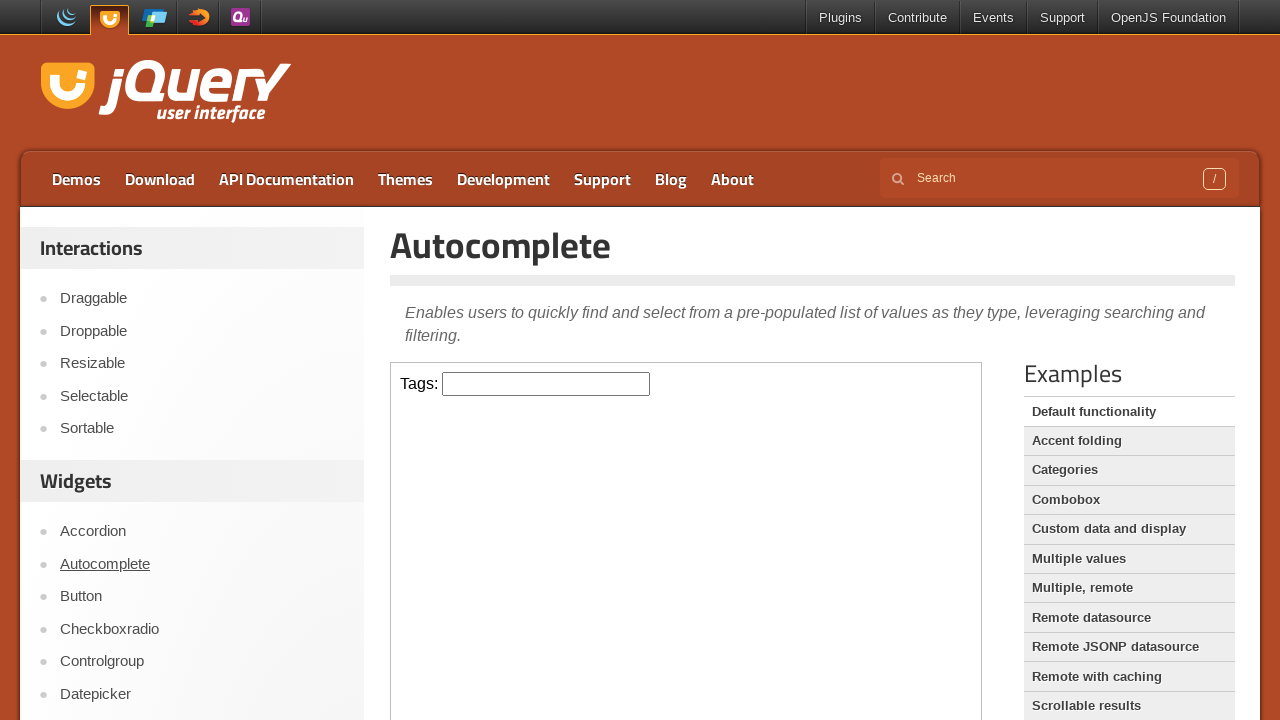

Filled autocomplete field with 'java' inside iframe on .demo-frame >> internal:control=enter-frame >> #tags
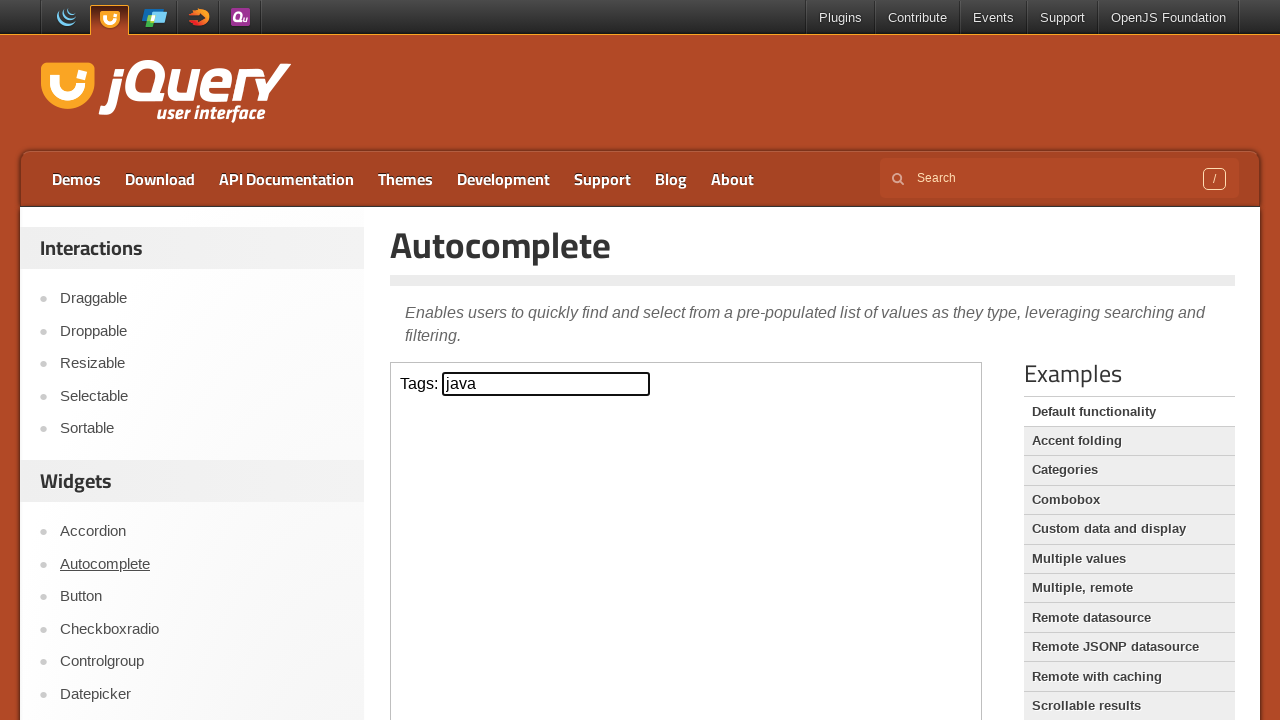

Clicked on Draggable link at (202, 299) on a:text('Draggable')
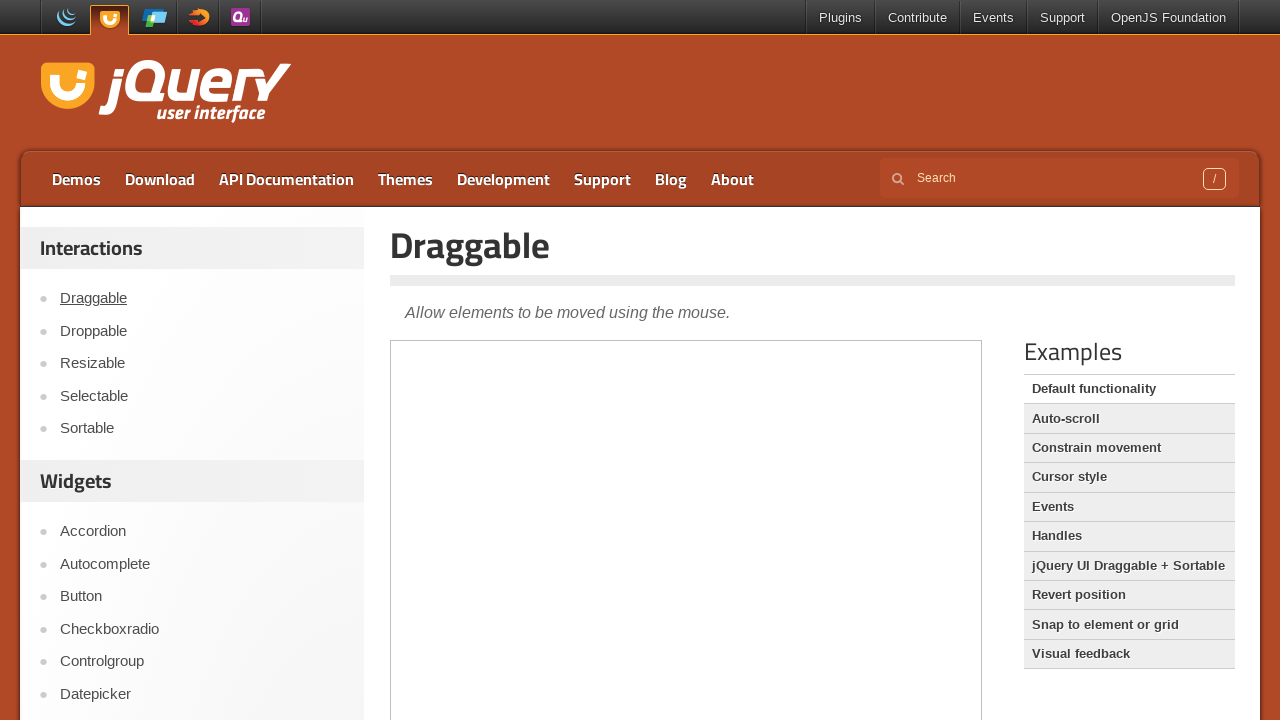

Dragged draggable element 150px in both directions at (551, 501)
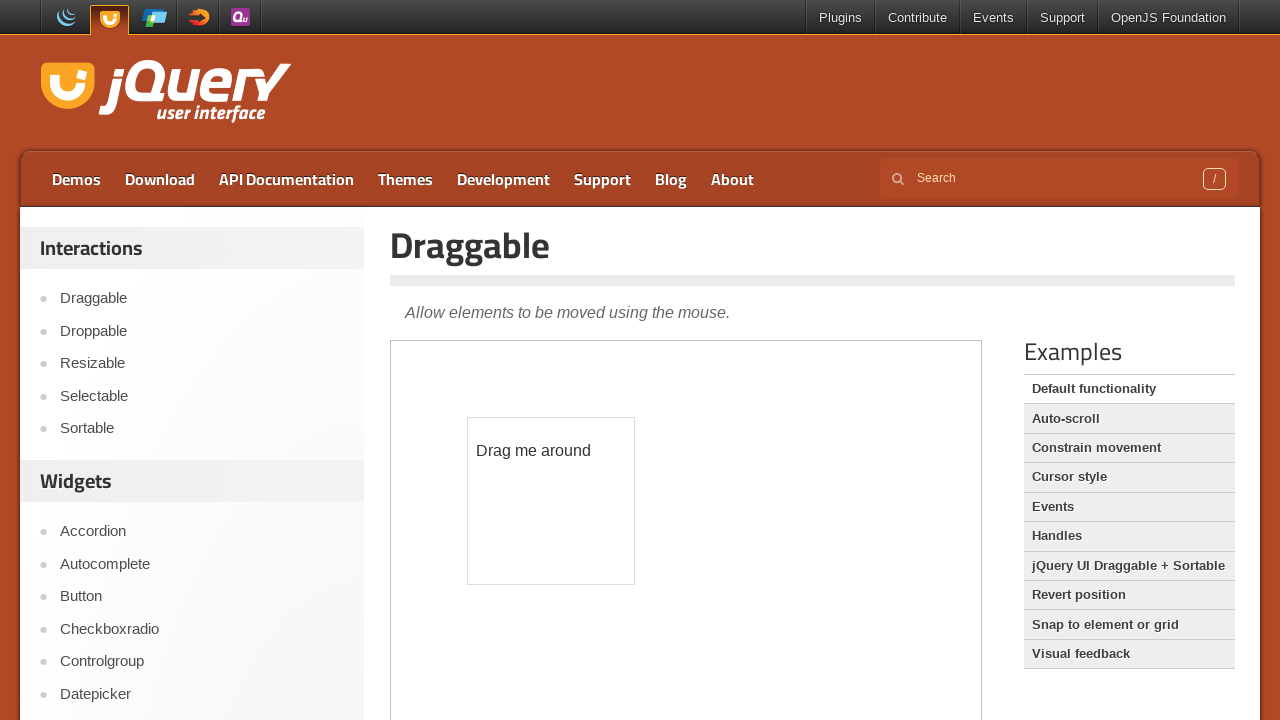

Clicked on Droppable link at (202, 331) on a:text('Droppable')
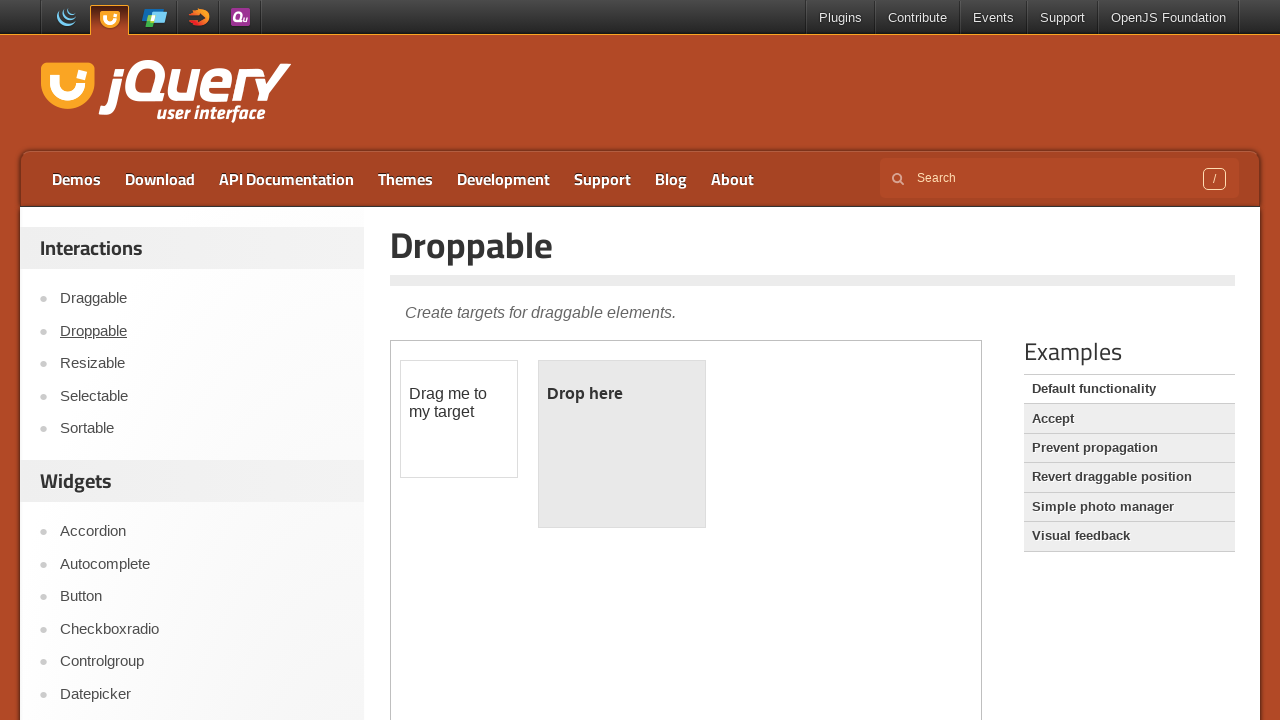

Dragged draggable element onto droppable element at (622, 444)
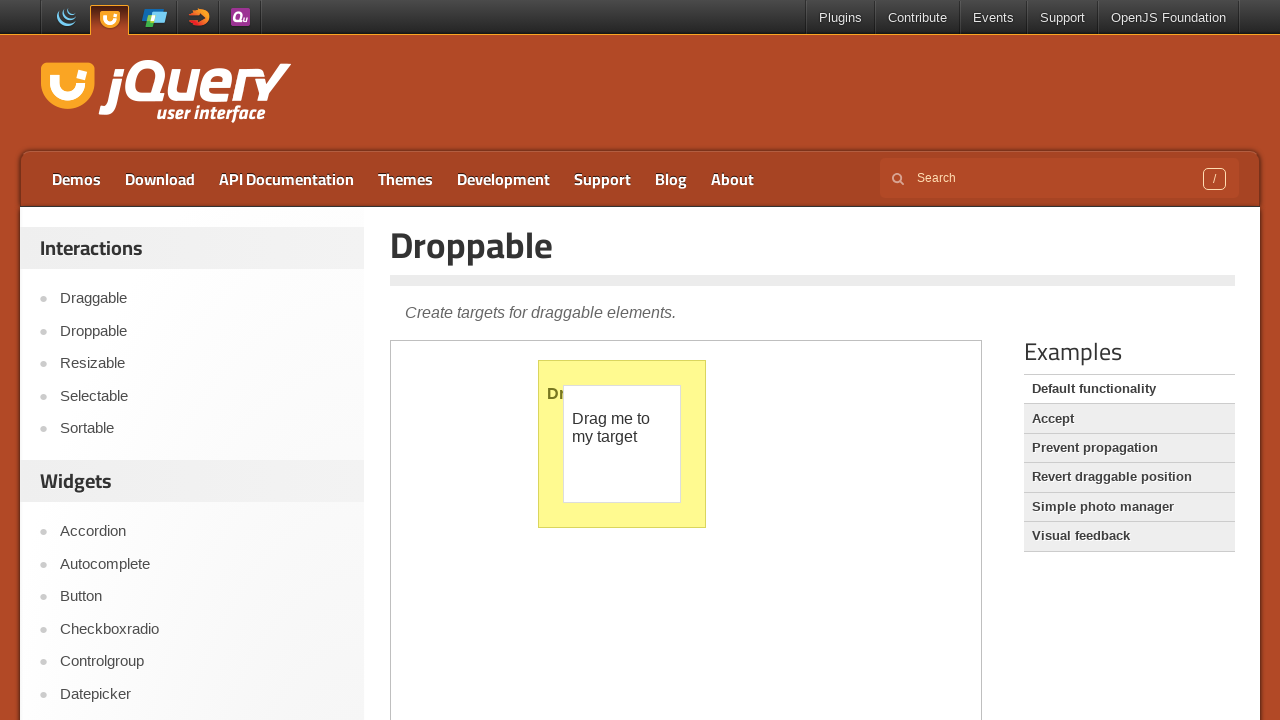

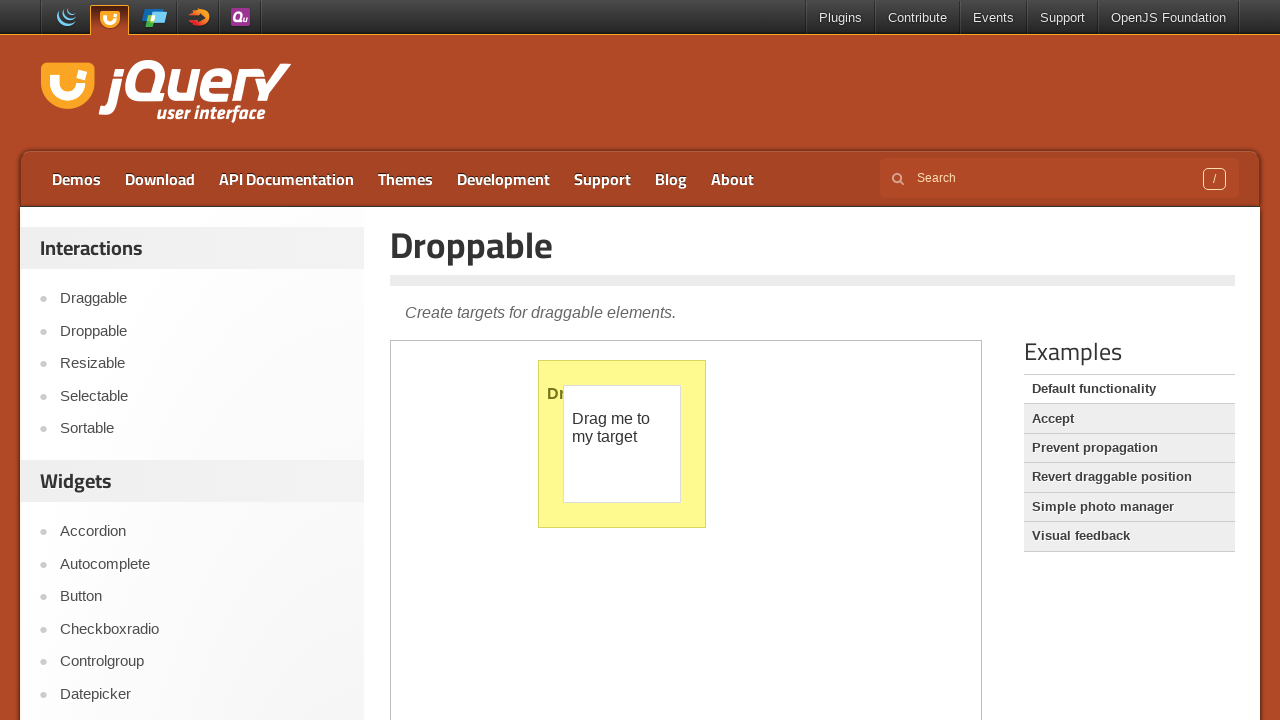